Tests table sorting functionality and searches for a specific item ("Rice") across paginated results, retrieving its price

Starting URL: https://rahulshettyacademy.com/seleniumPractise/#/offers

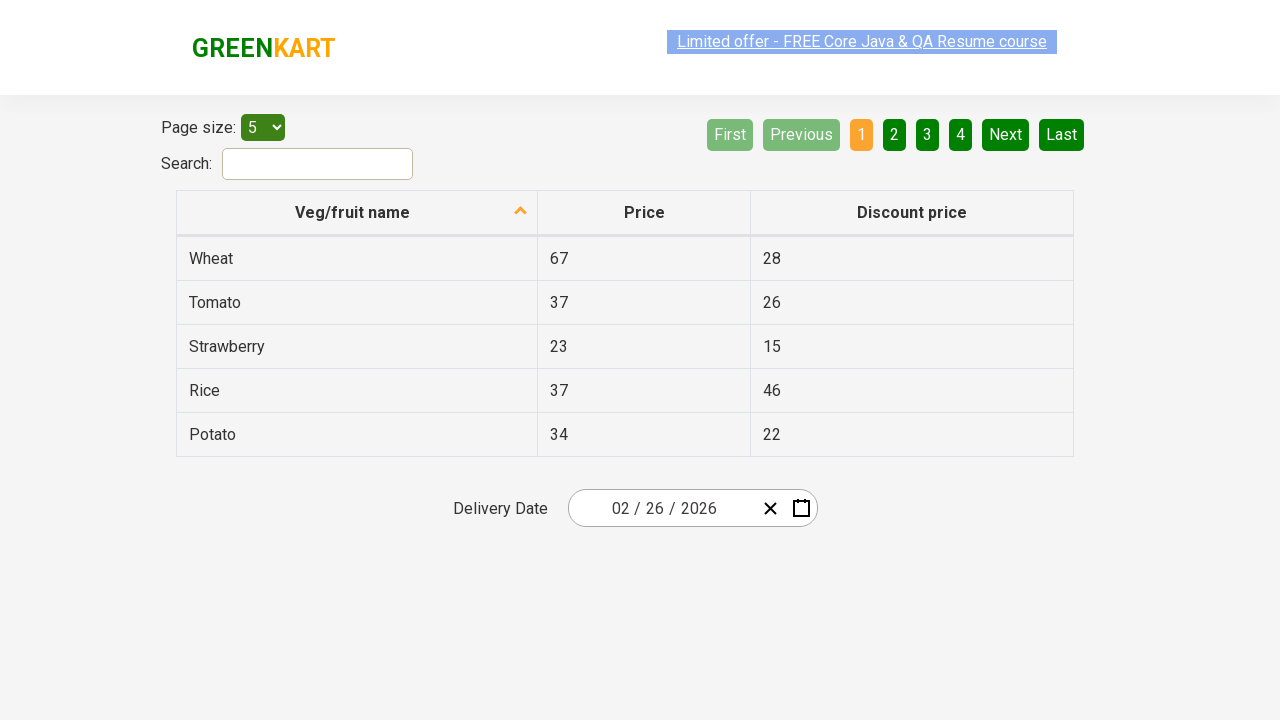

Clicked first column header to sort table at (357, 213) on xpath=//tr/th[1]
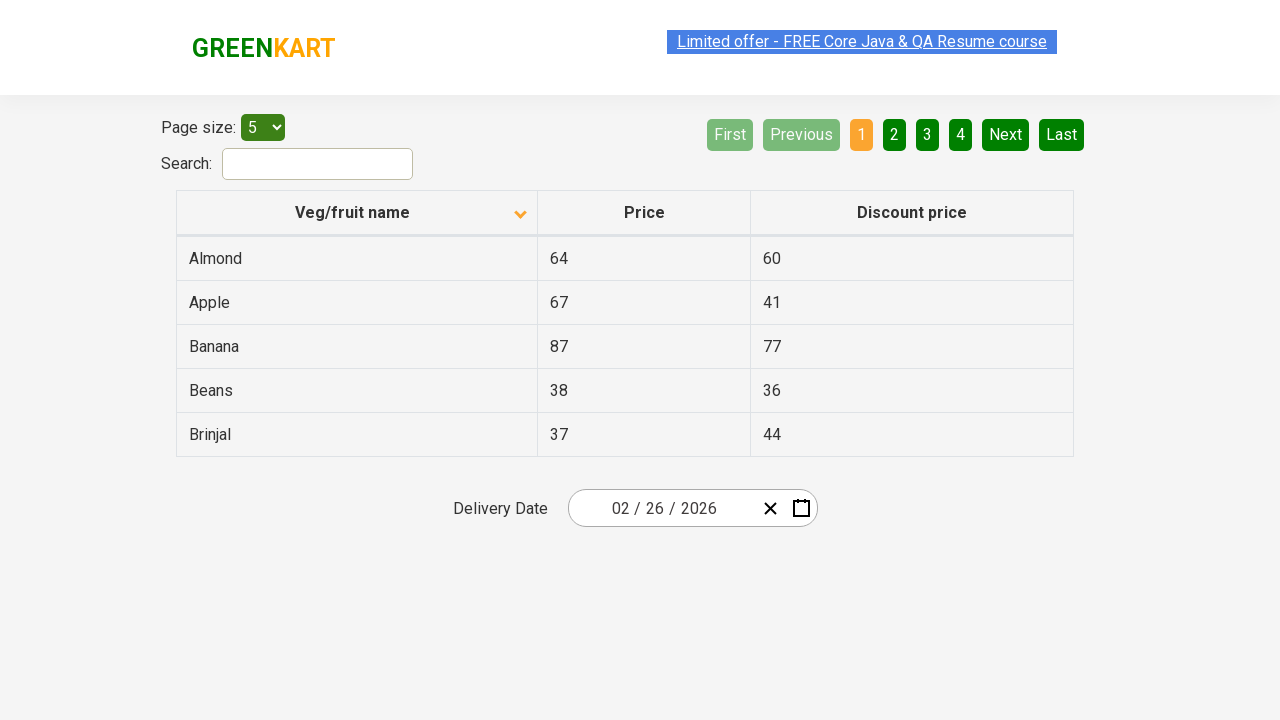

Retrieved all items from first column
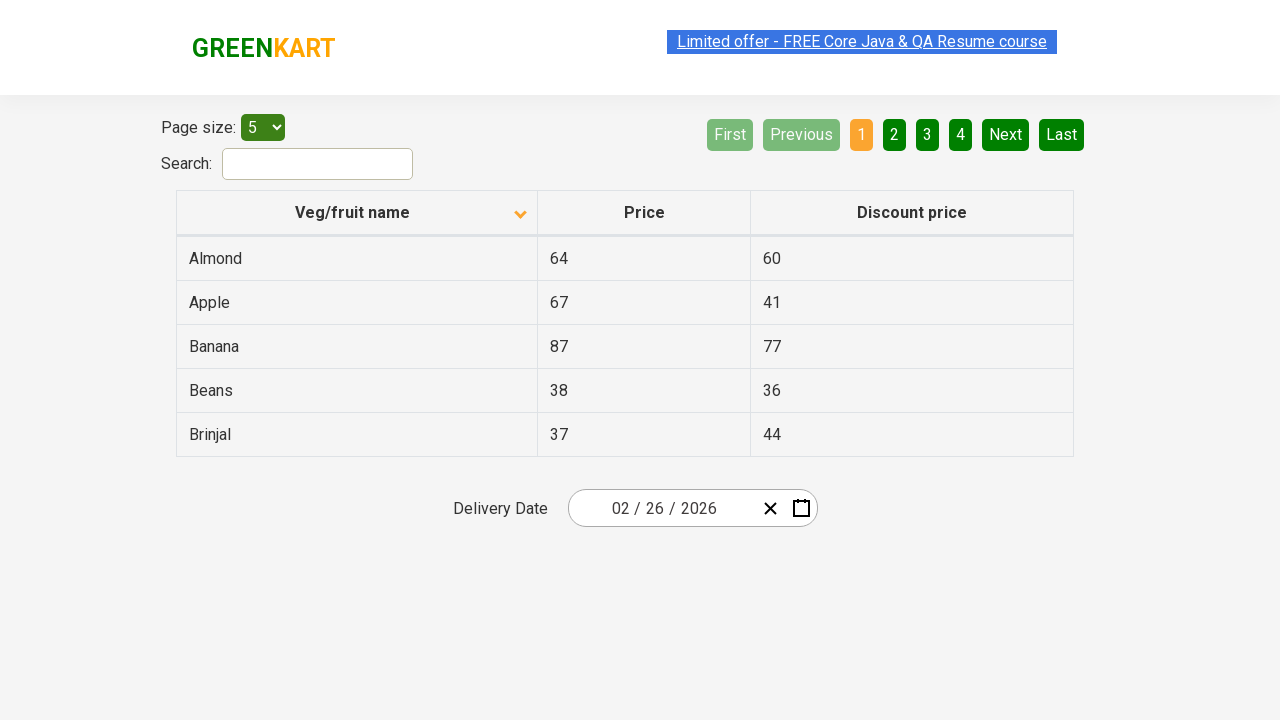

Extracted text content from all column items
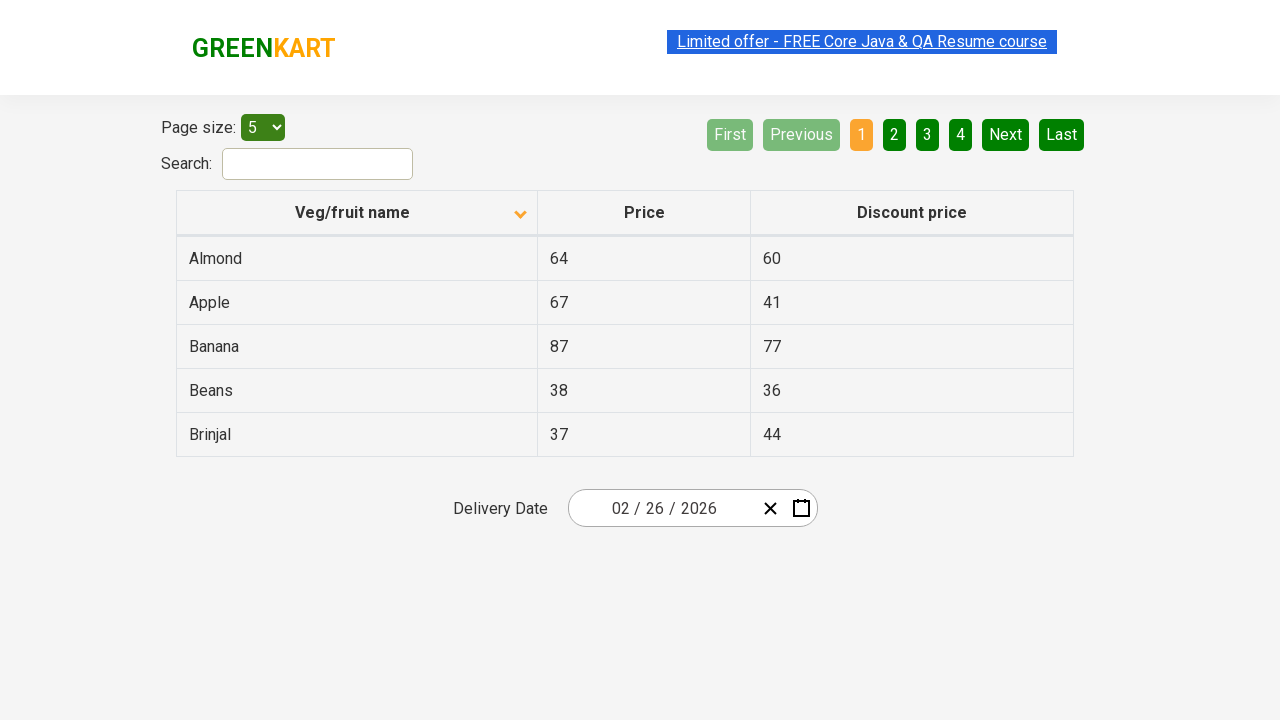

Verified table is properly sorted alphabetically
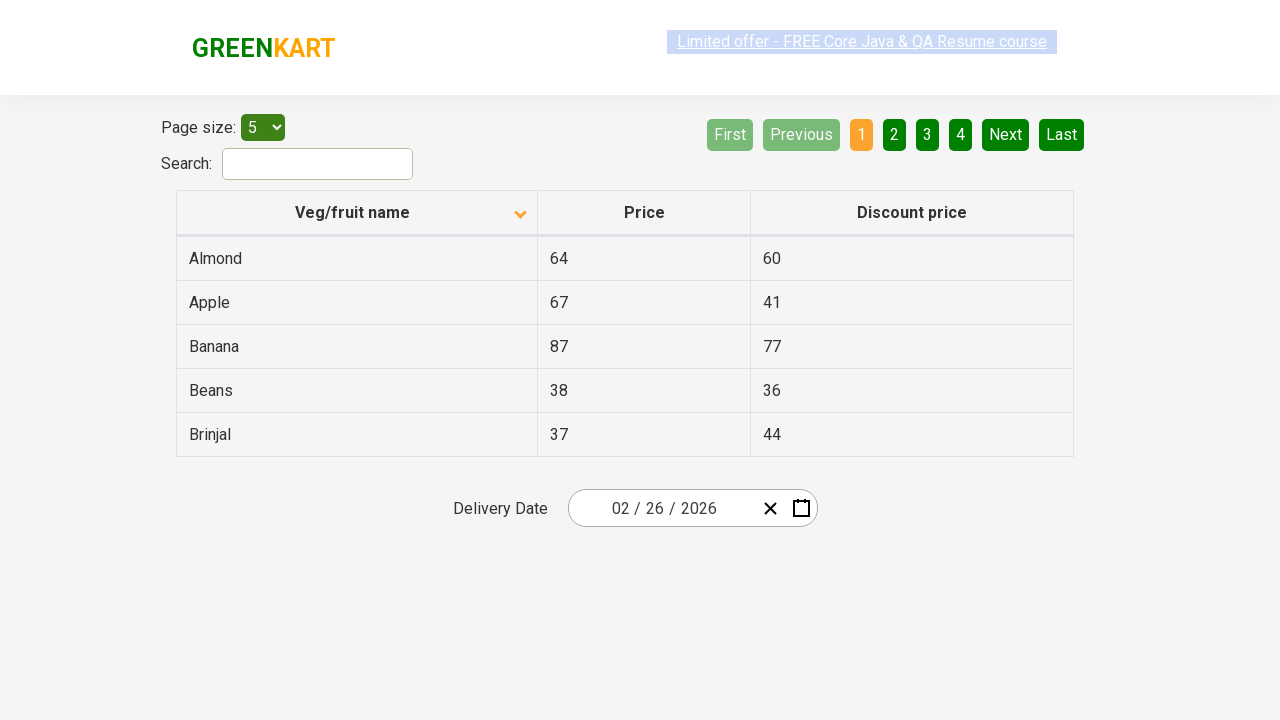

Retrieved all rows from current page
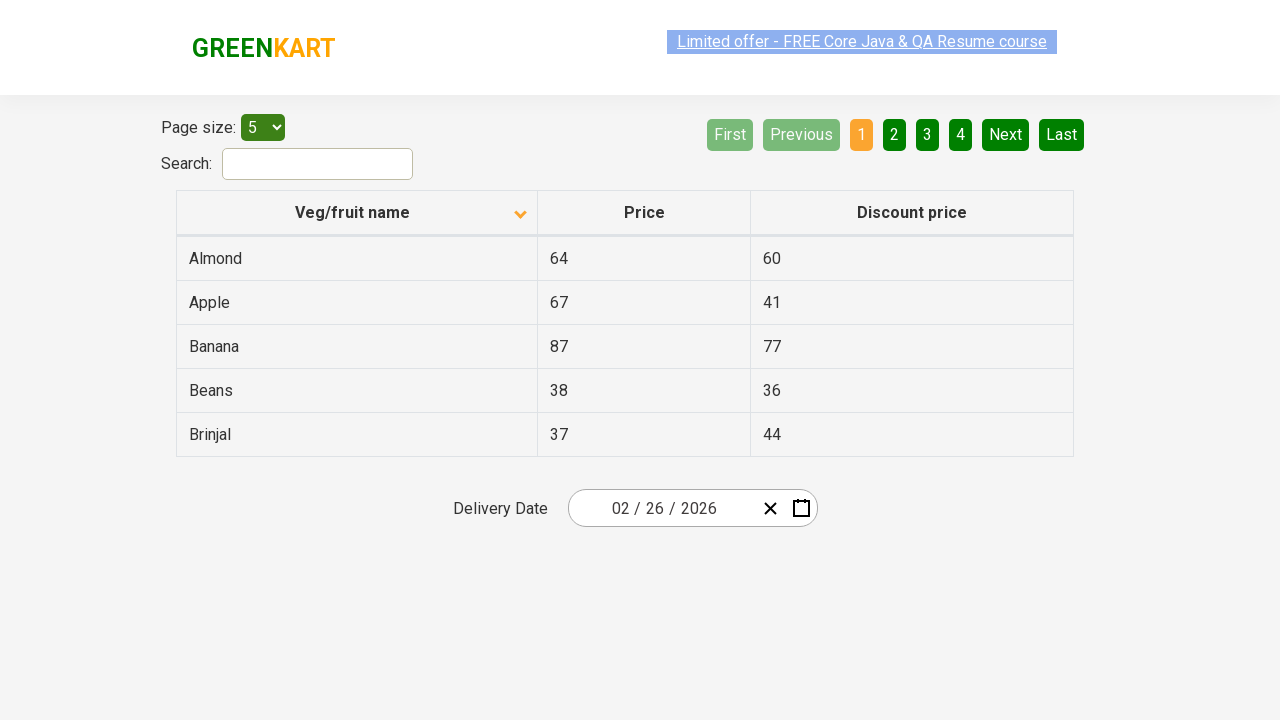

Clicked Next button to navigate to next page at (1006, 134) on a[aria-label='Next']
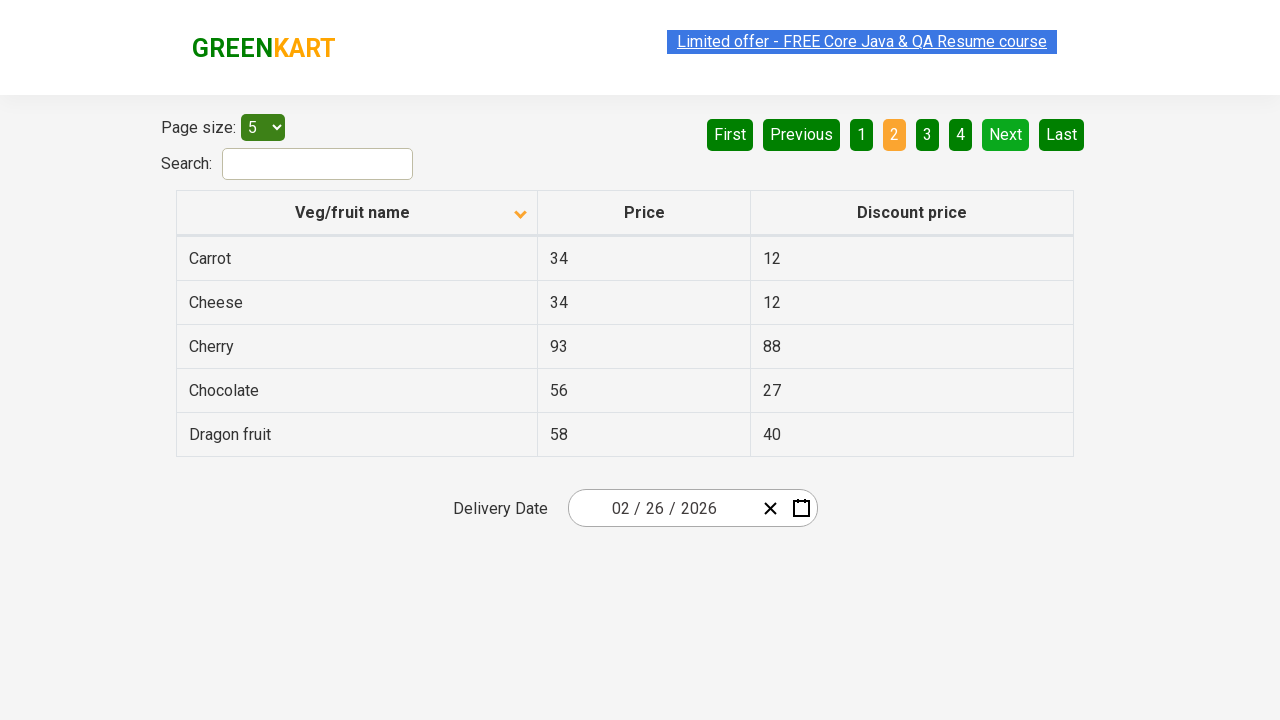

Retrieved all rows from current page
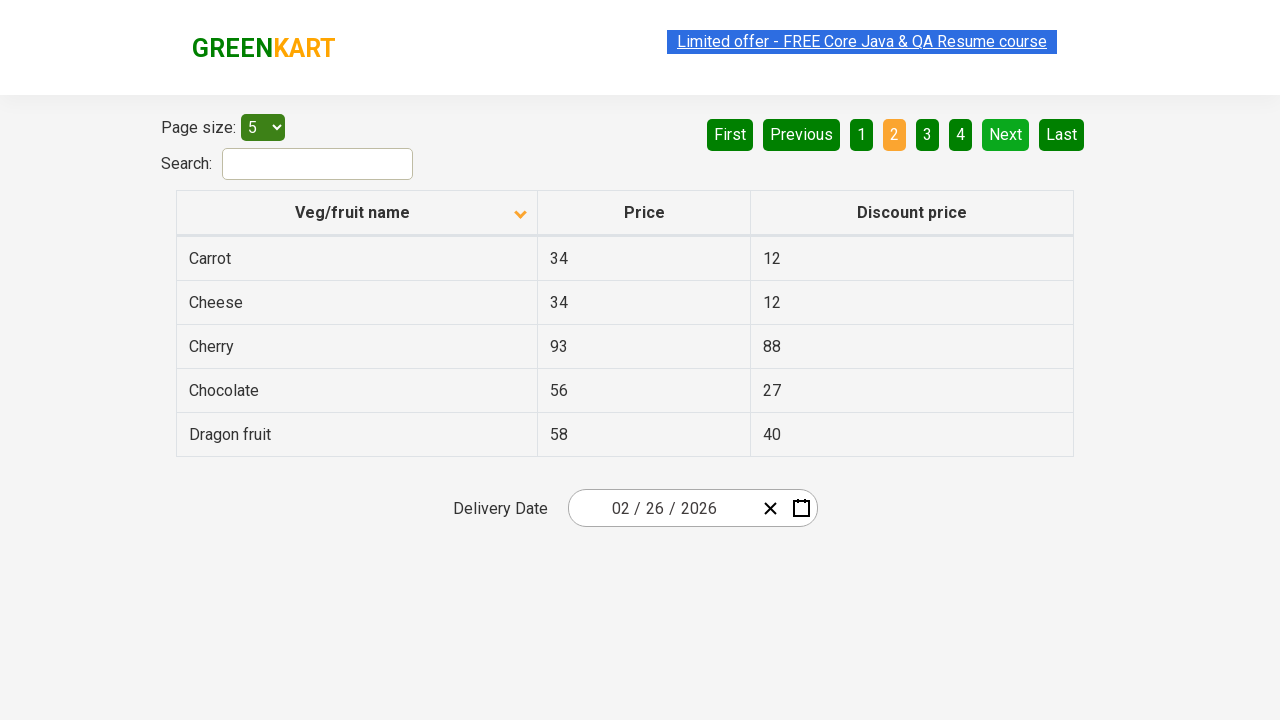

Clicked Next button to navigate to next page at (1006, 134) on a[aria-label='Next']
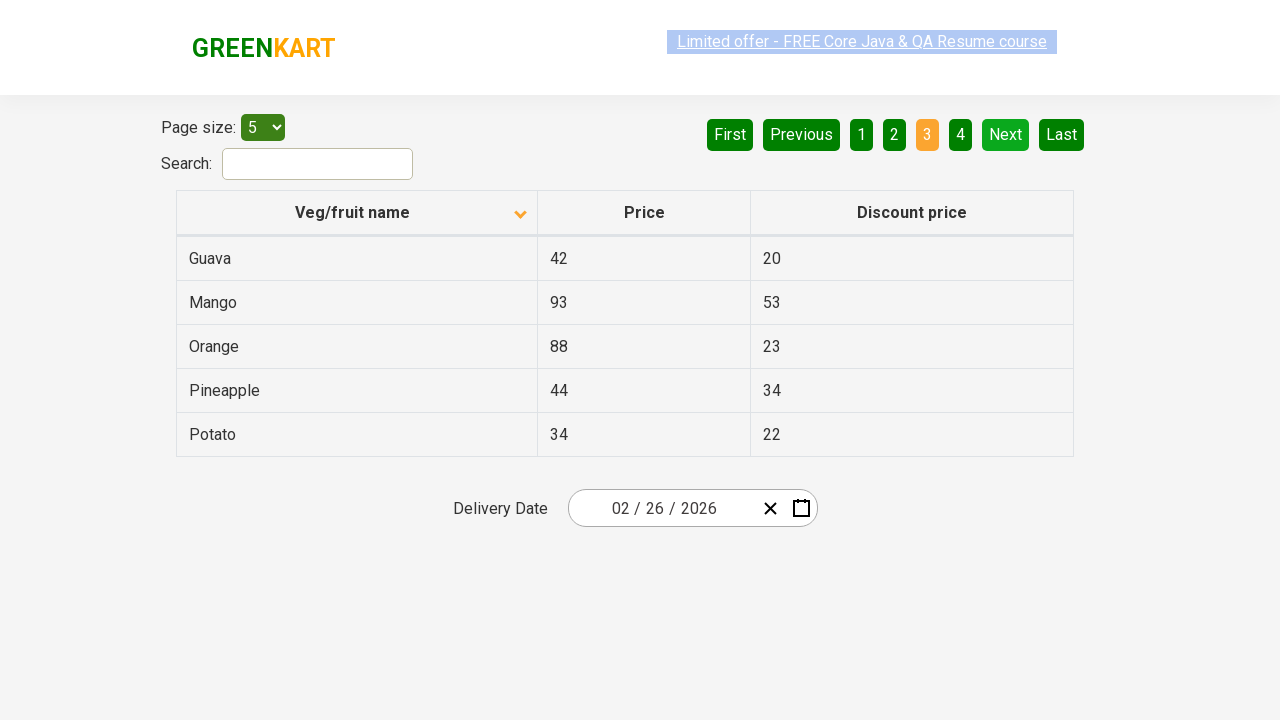

Retrieved all rows from current page
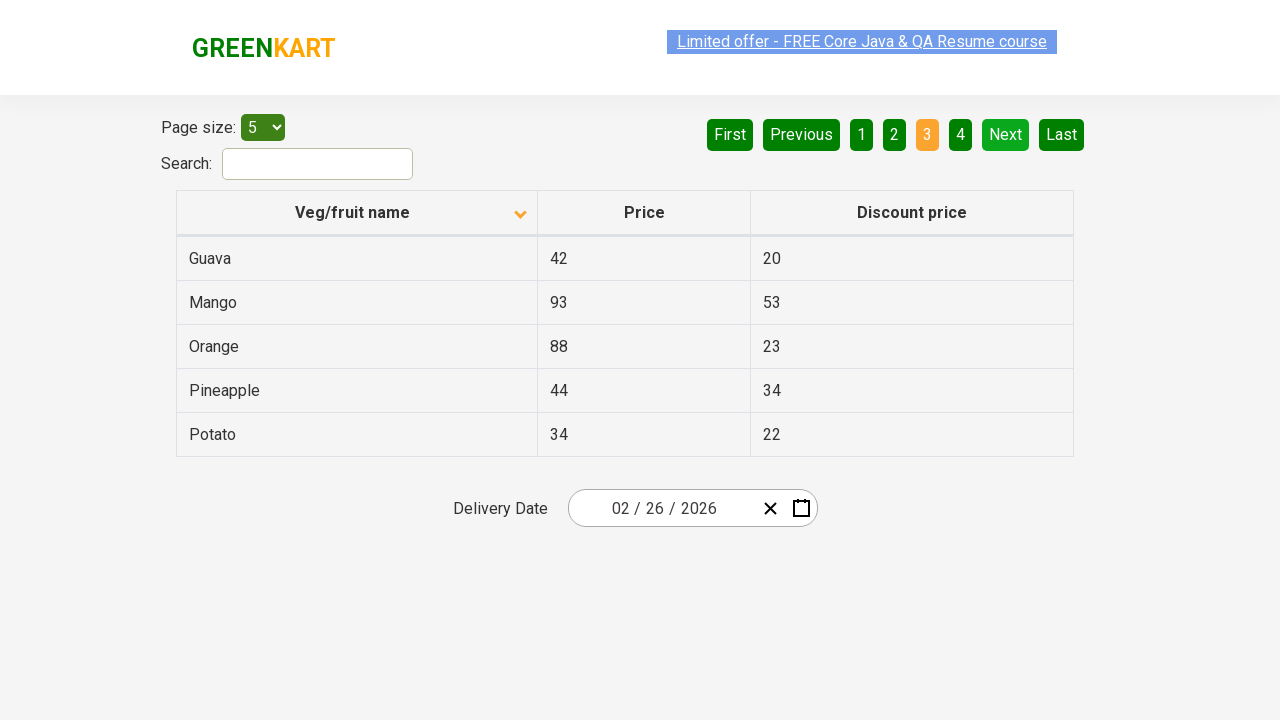

Clicked Next button to navigate to next page at (1006, 134) on a[aria-label='Next']
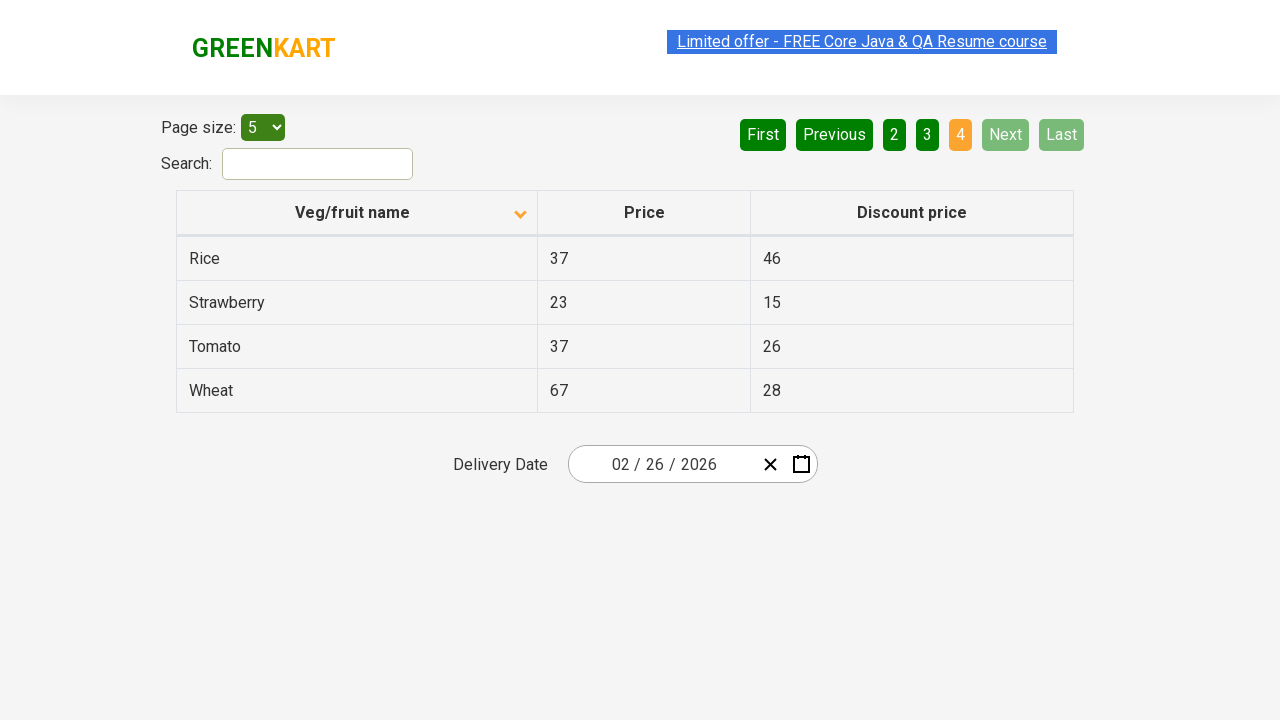

Retrieved all rows from current page
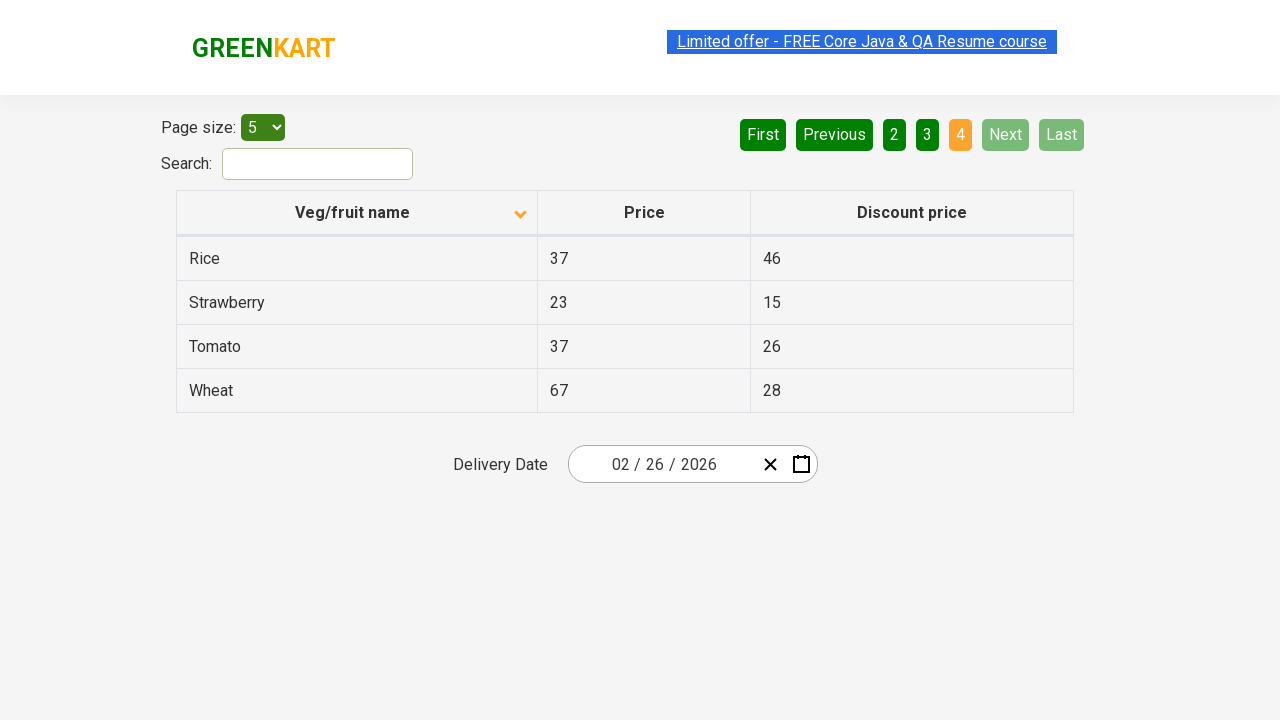

Found Rice item with price: 37
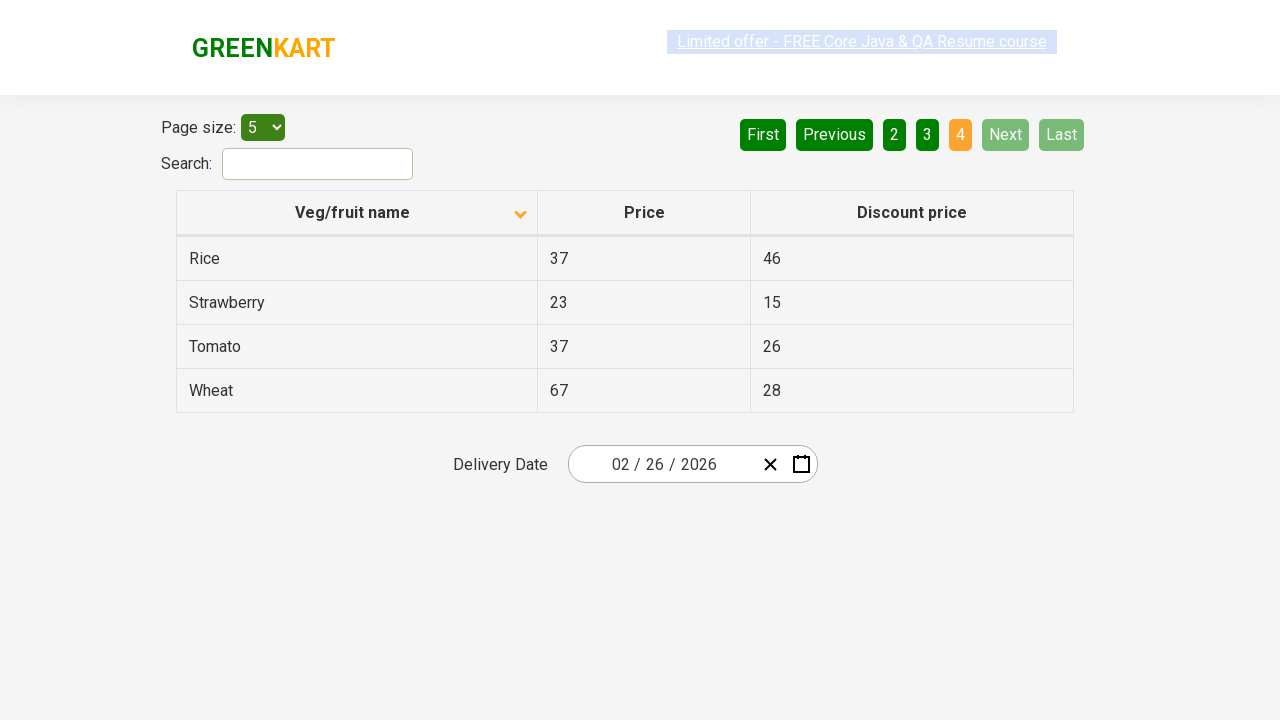

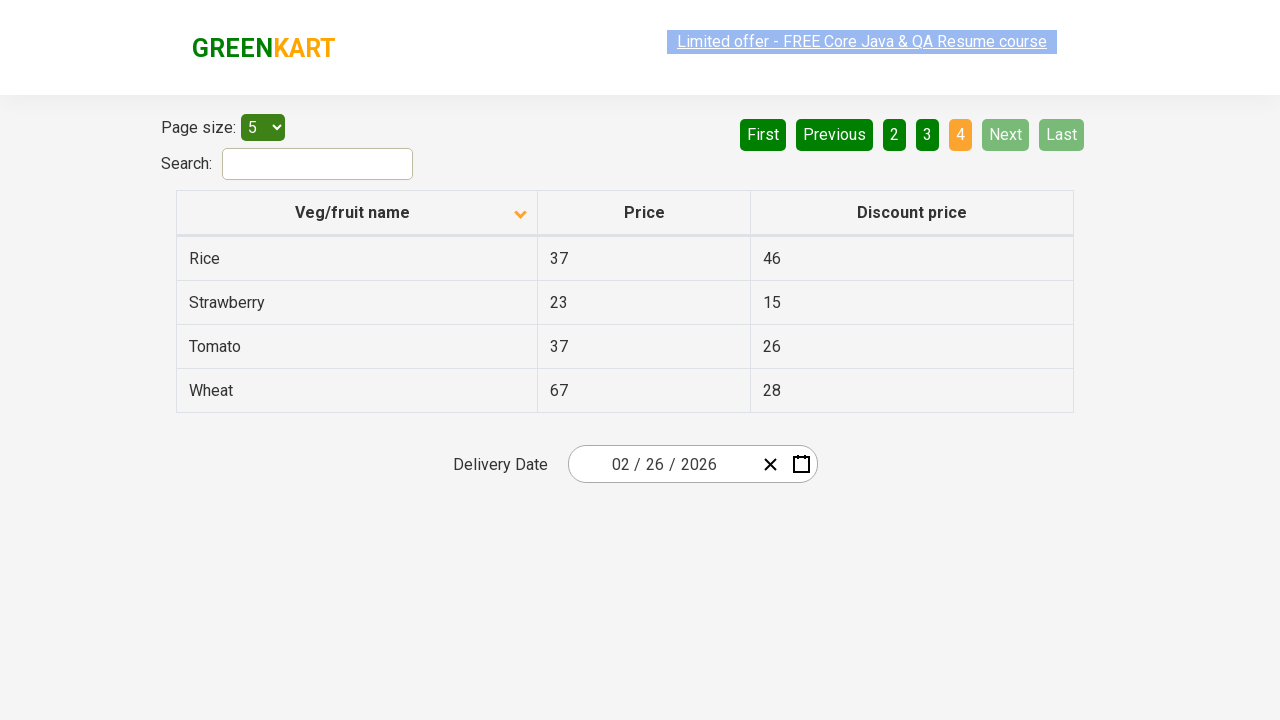